Tests iframe handling by switching to an iframe and filling a username input field

Starting URL: https://demoapps.qspiders.com/ui/frames?sublist=0

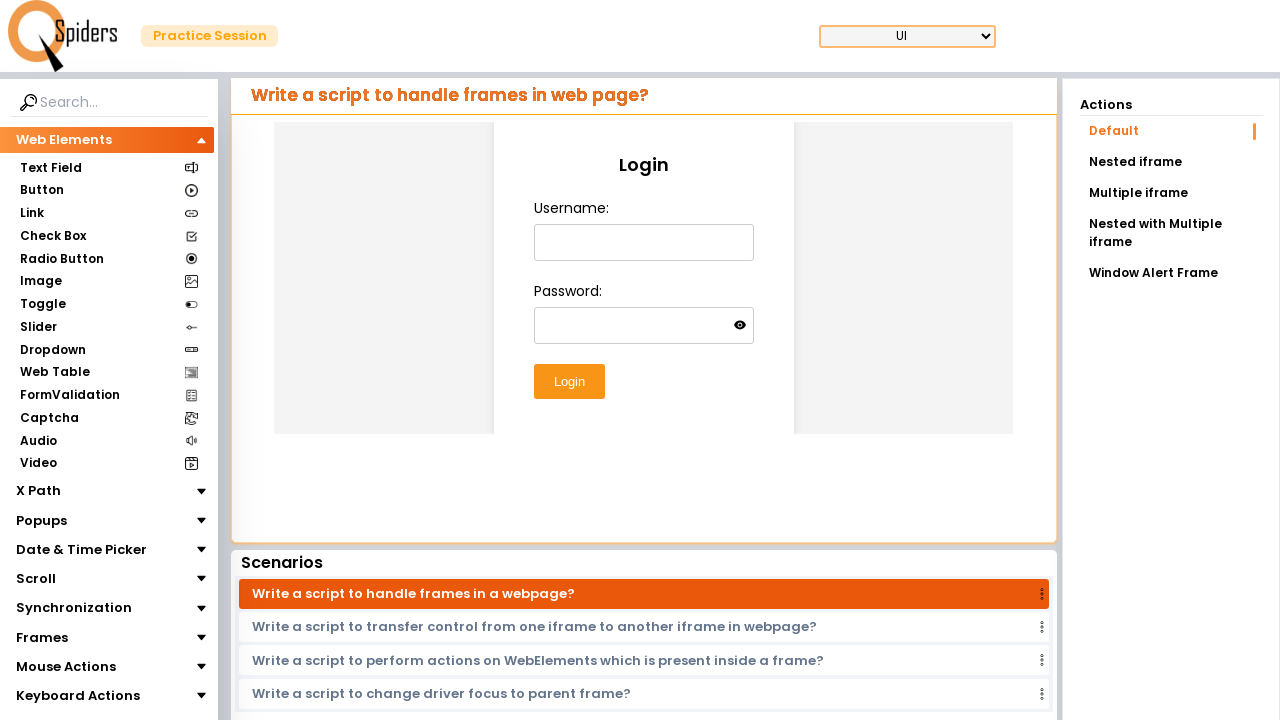

Waited for iframe with class 'w-full h-96' to load
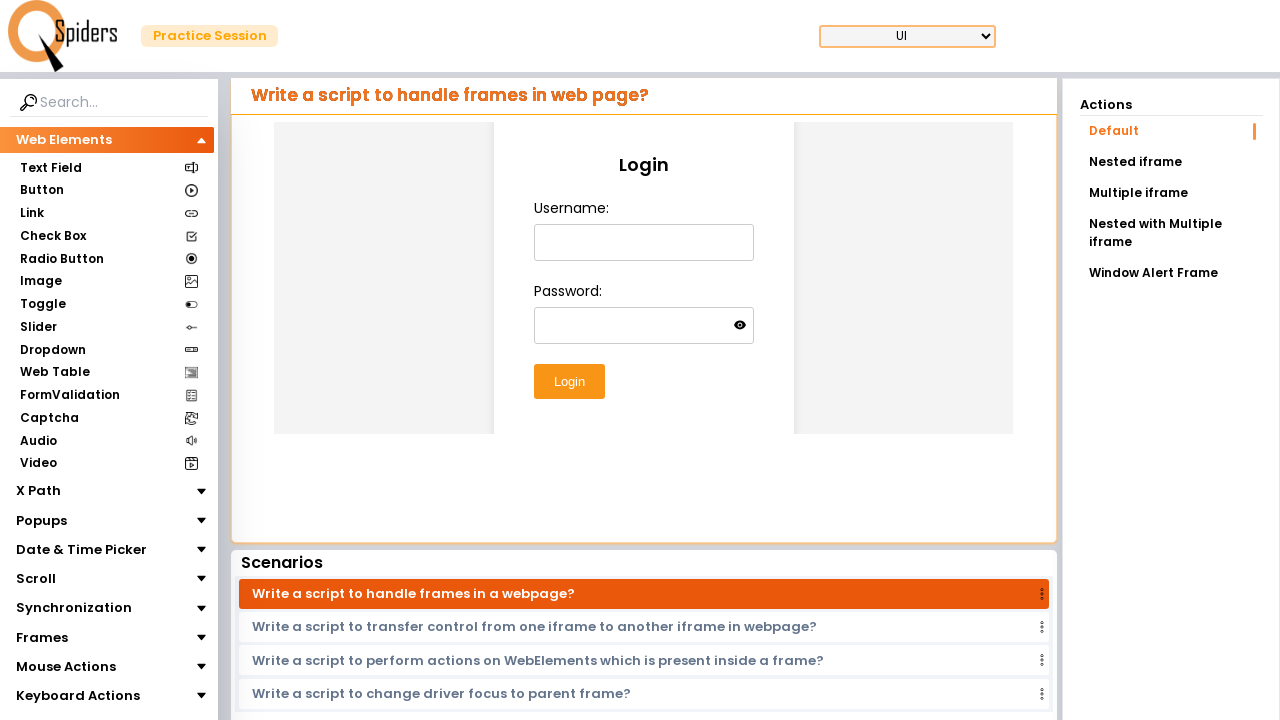

Located iframe element
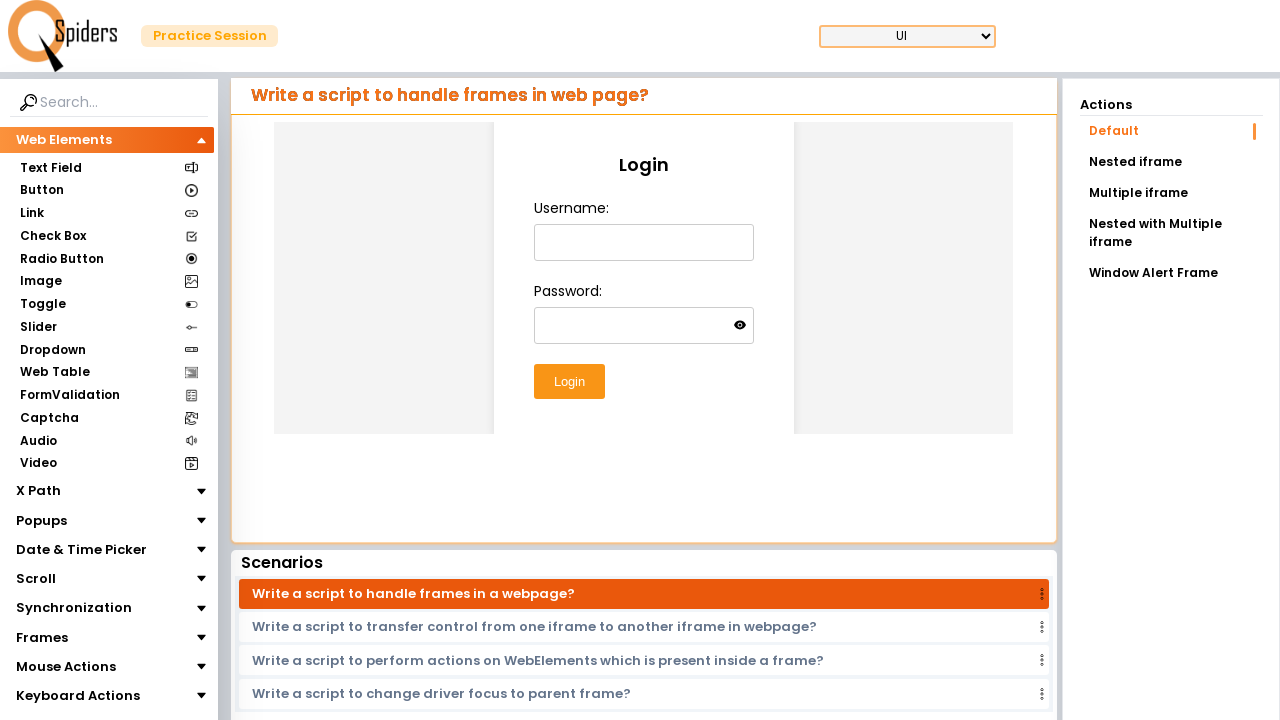

Filled username input field with 'hello' inside iframe on xpath=//iframe[@class='w-full h-96'] >> internal:control=enter-frame >> xpath=//
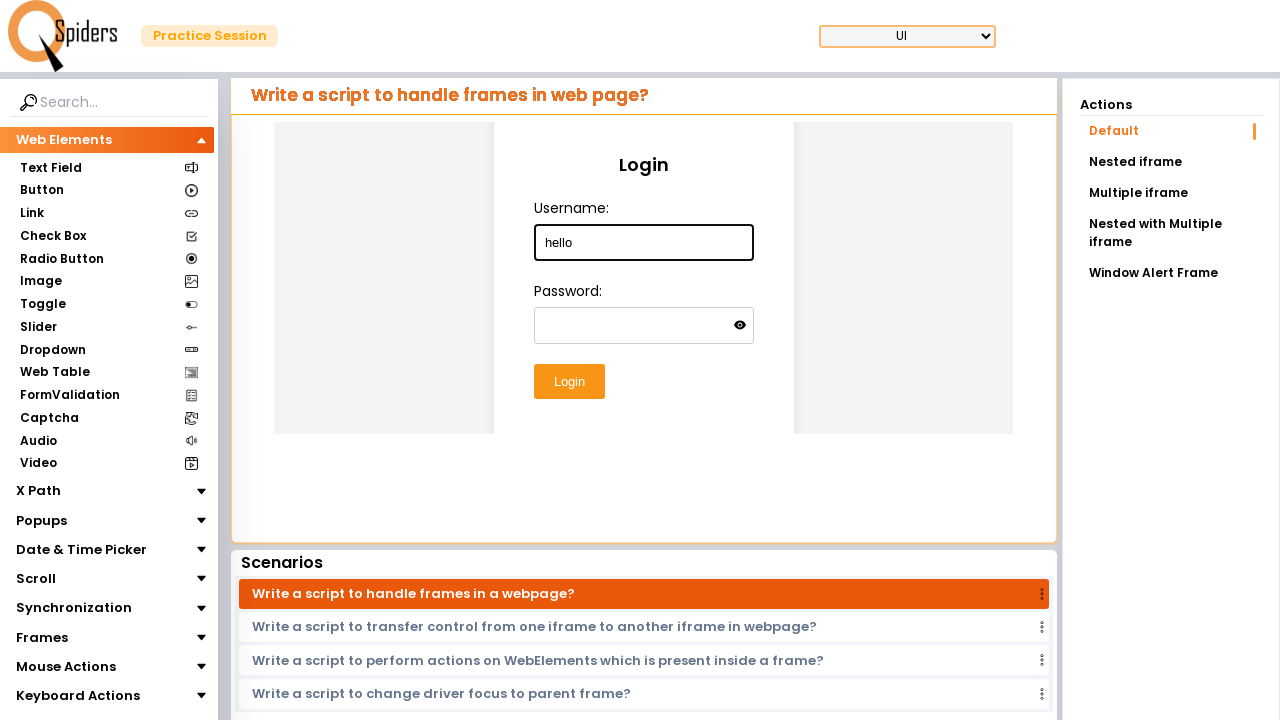

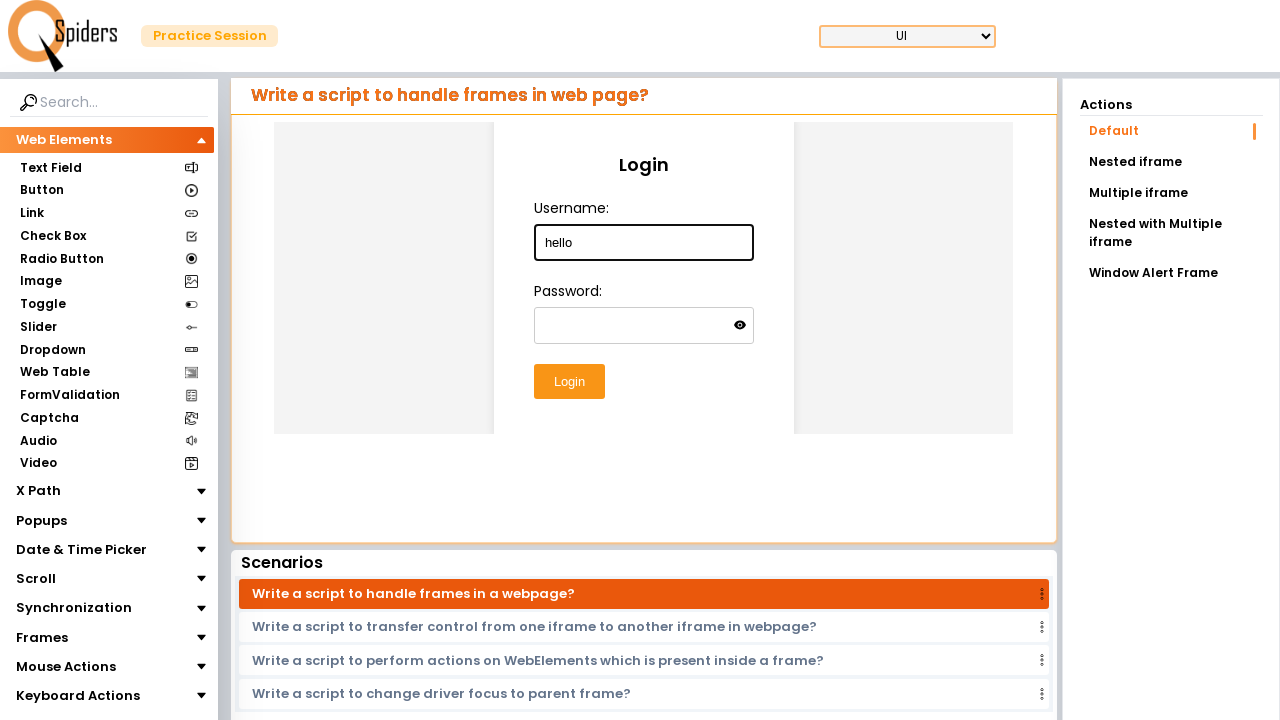